Navigates to the Rahul Shetty Academy Selenium Practice page and verifies it loads successfully

Starting URL: https://rahulshettyacademy.com/seleniumPractise/#/

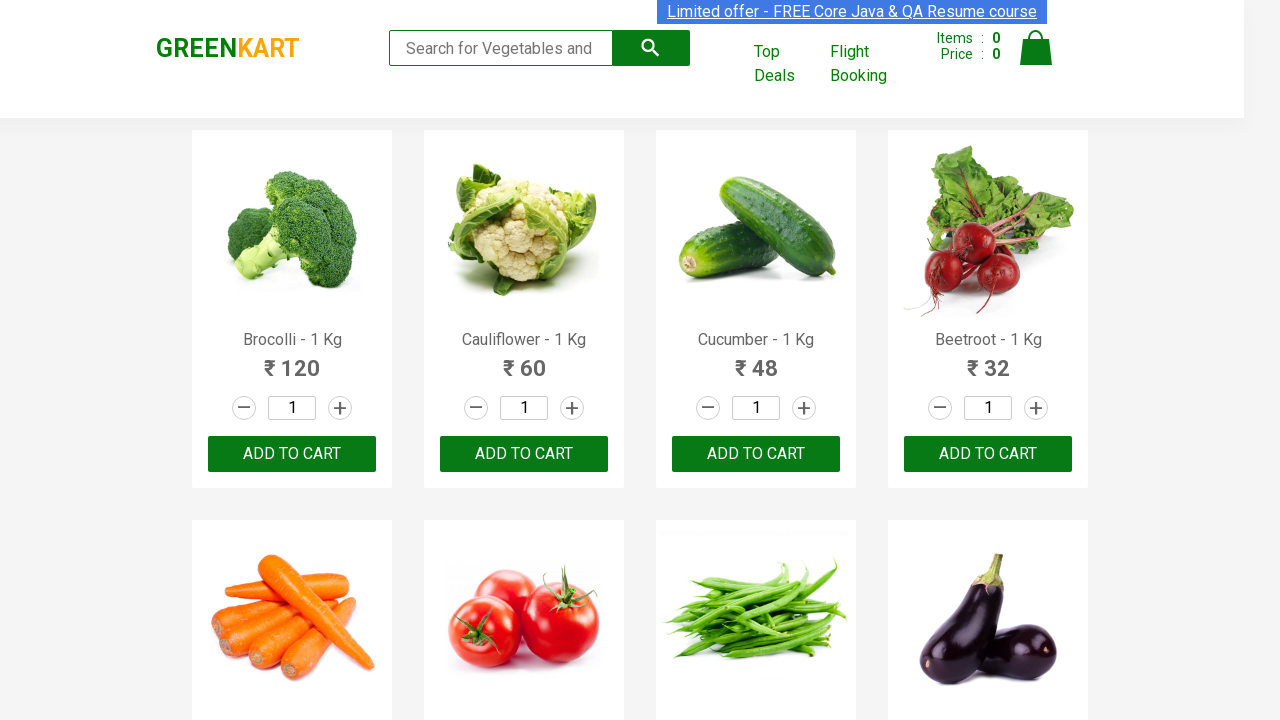

Waited for page DOM to load on Rahul Shetty Academy Selenium Practice page
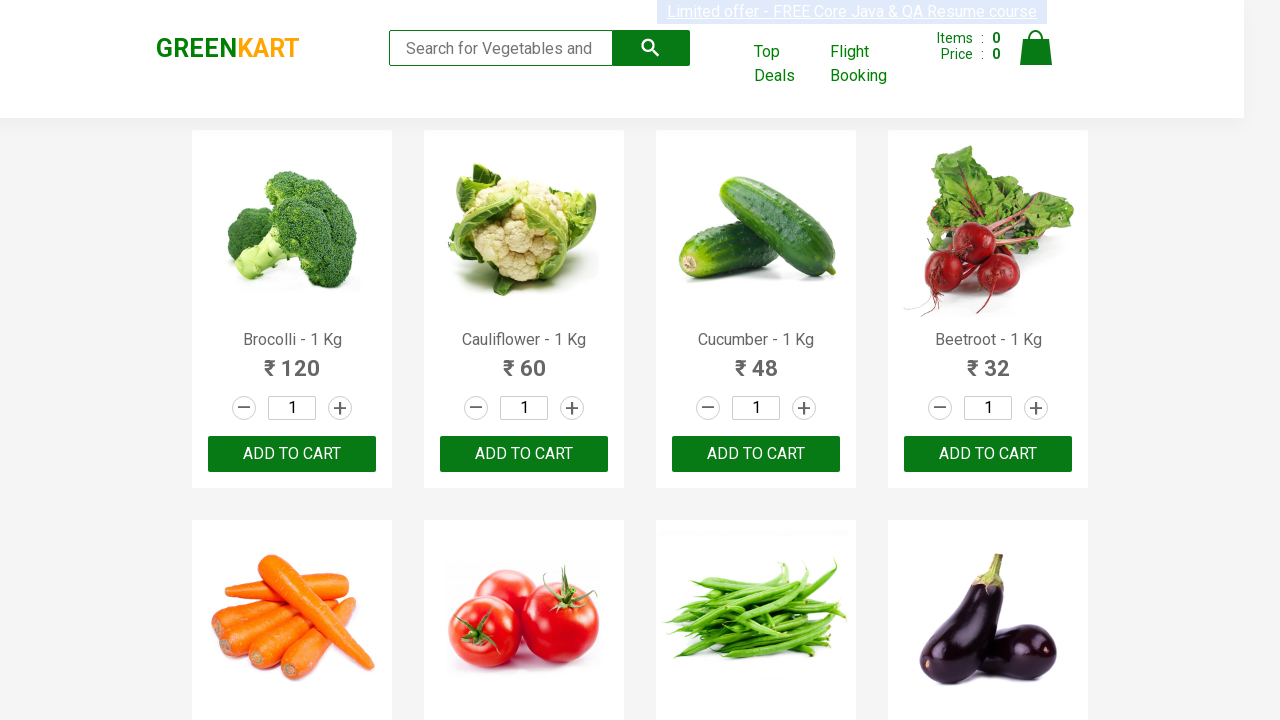

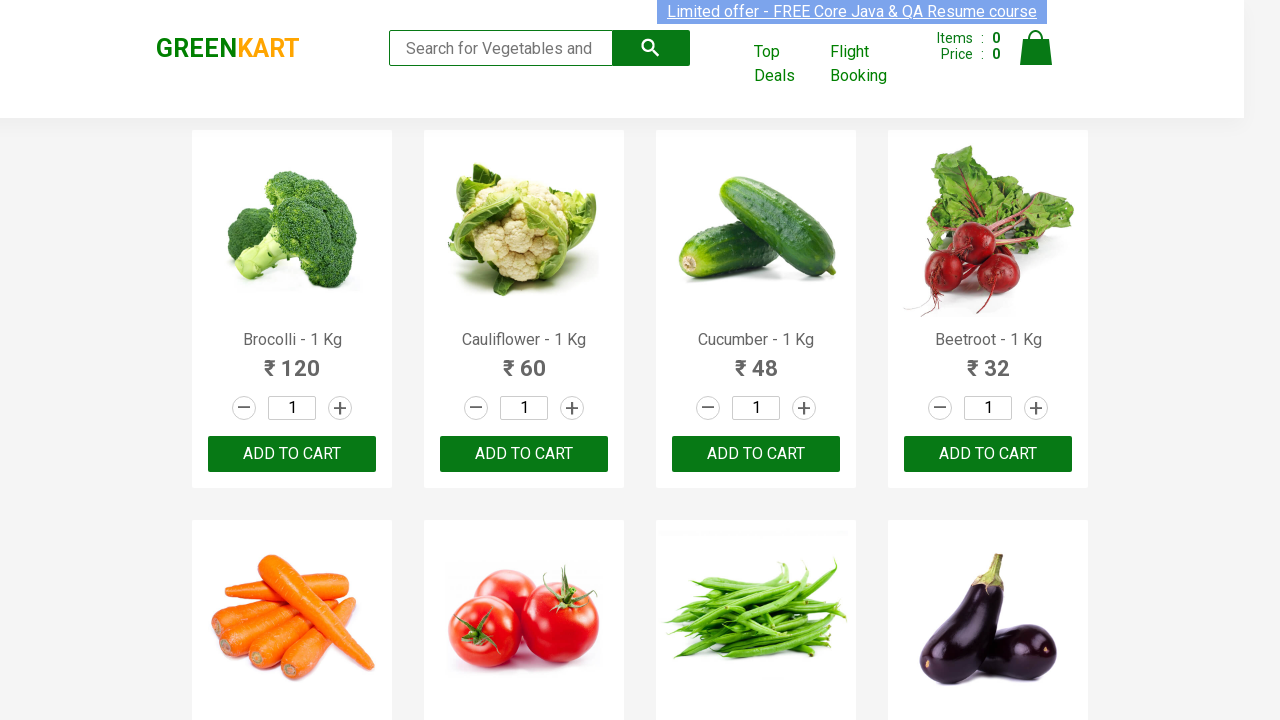